Navigates to the Internet Herokuapp landing page, randomly selects three links from the page, and clicks on the first randomly selected link

Starting URL: https://the-internet.herokuapp.com/

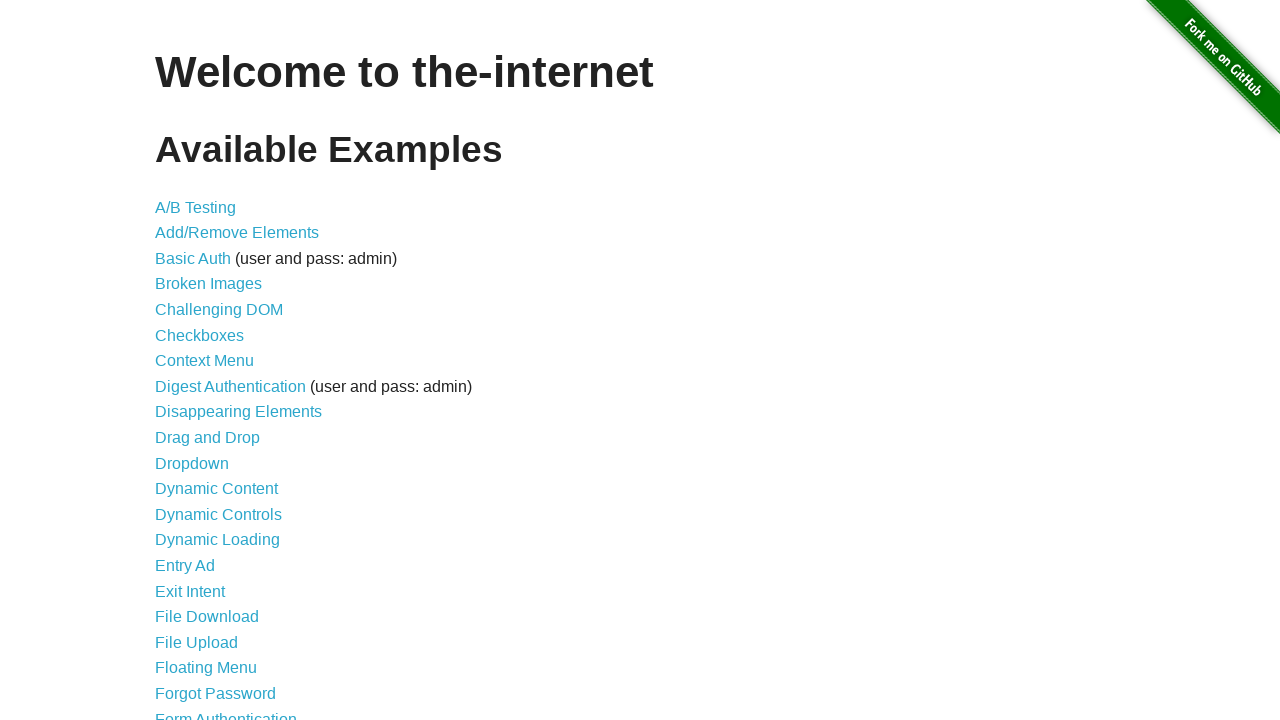

Navigated to the Internet Herokuapp landing page
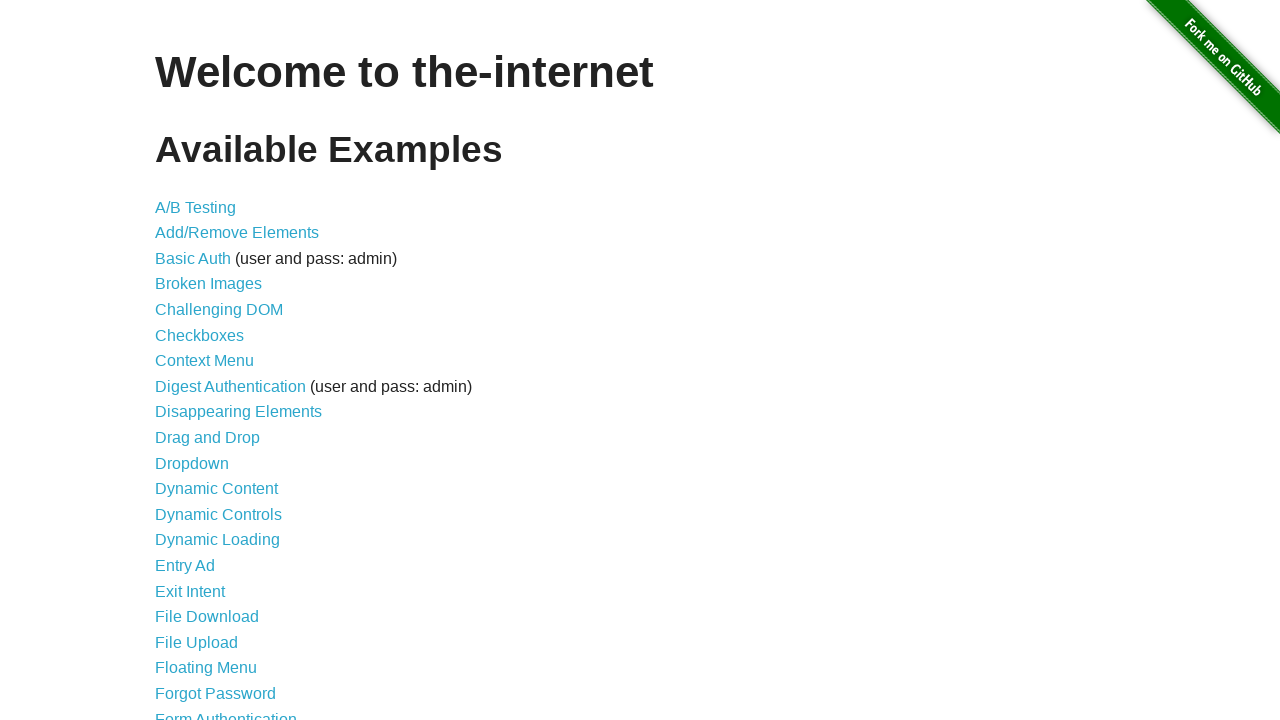

Retrieved all links from the landing page
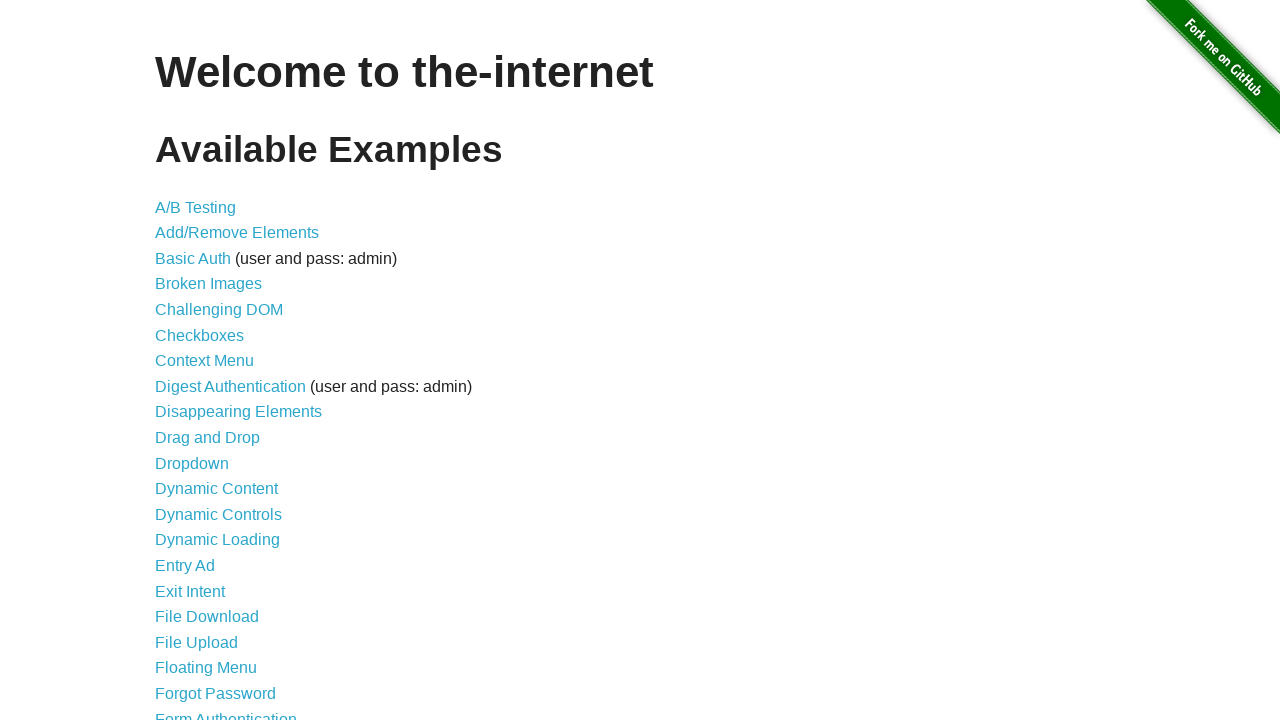

Randomly selected 3 links from 44 available links
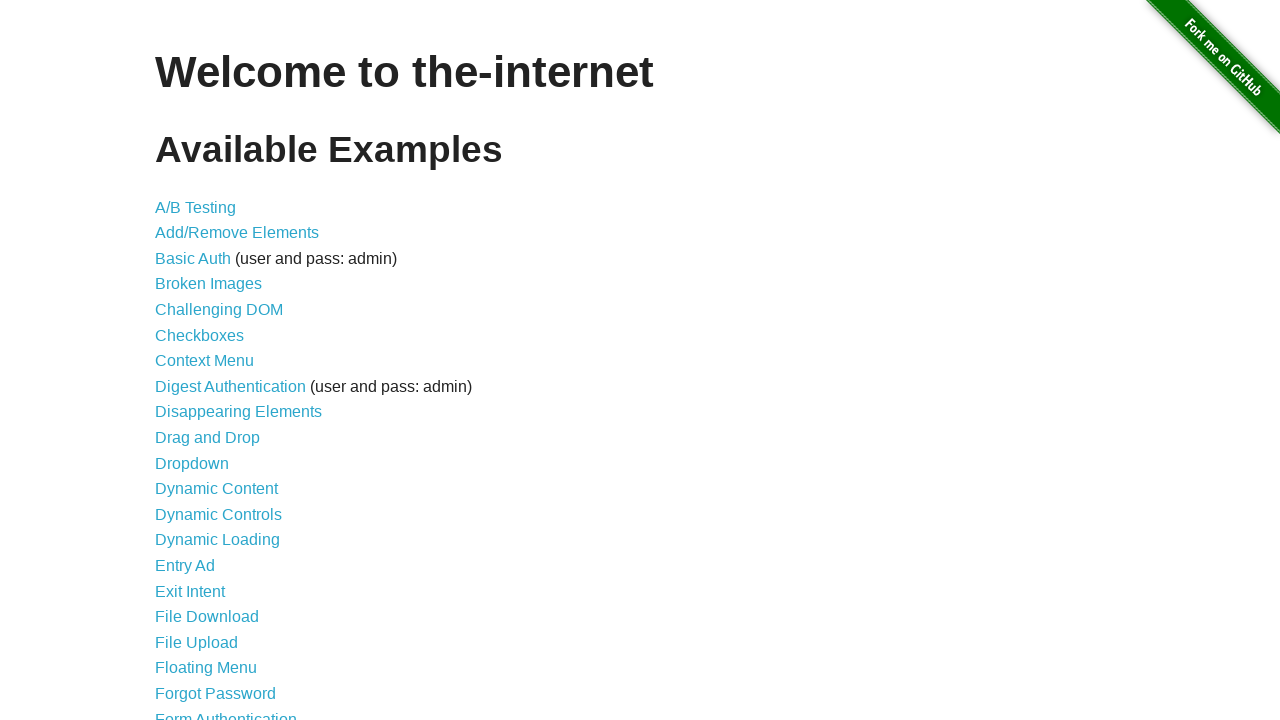

Retrieved text and href attributes from the 3 randomly selected links
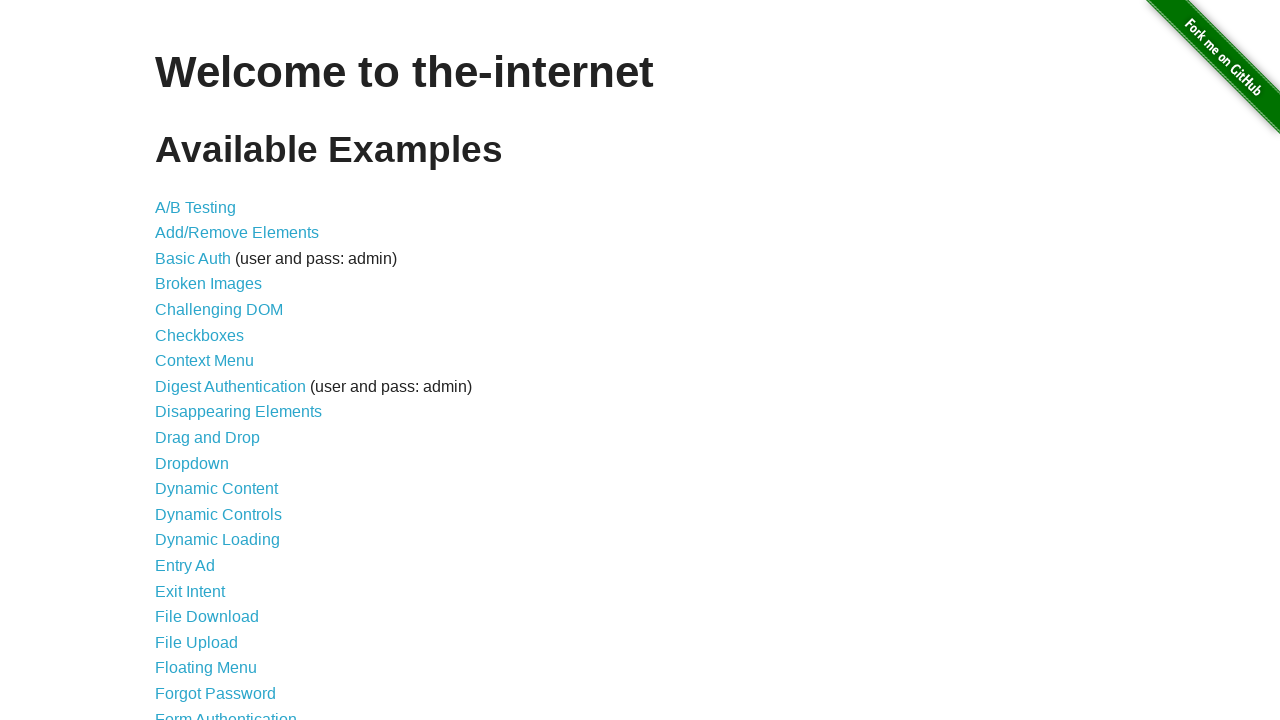

Clicked on the first randomly selected link (index 24) at (180, 360) on xpath=//div[@id='content']/ul/li/a >> nth=24
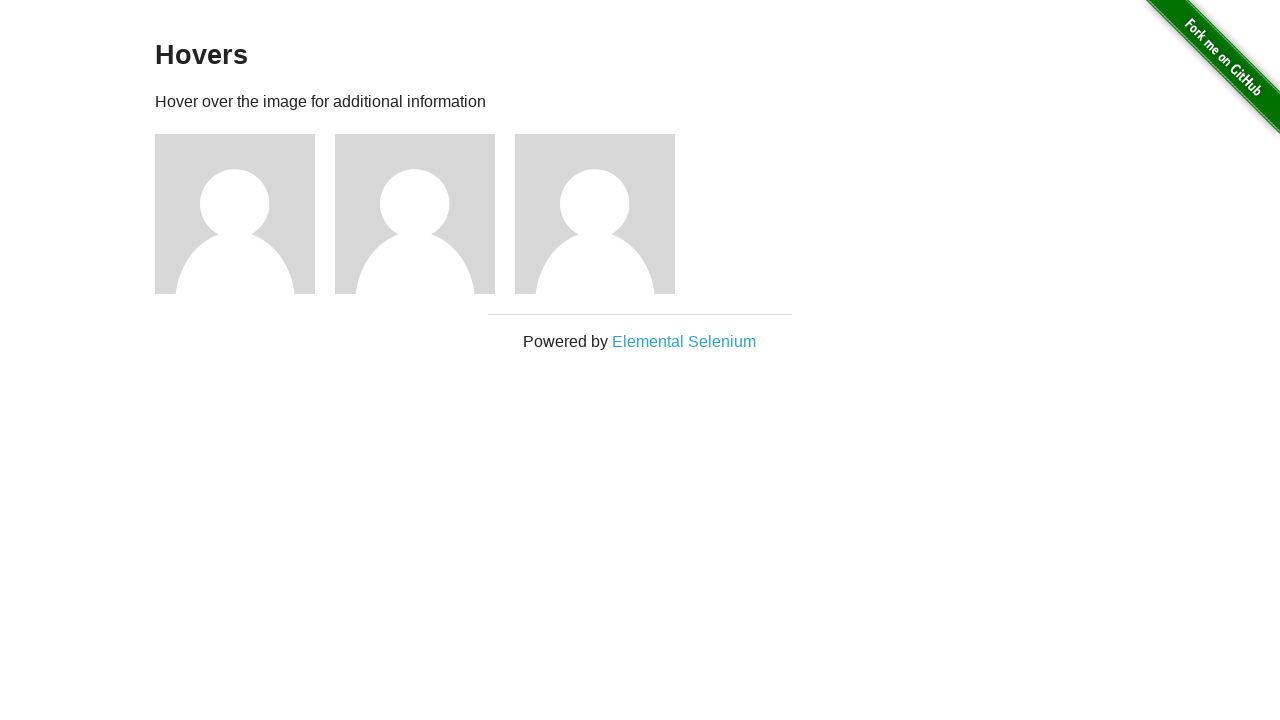

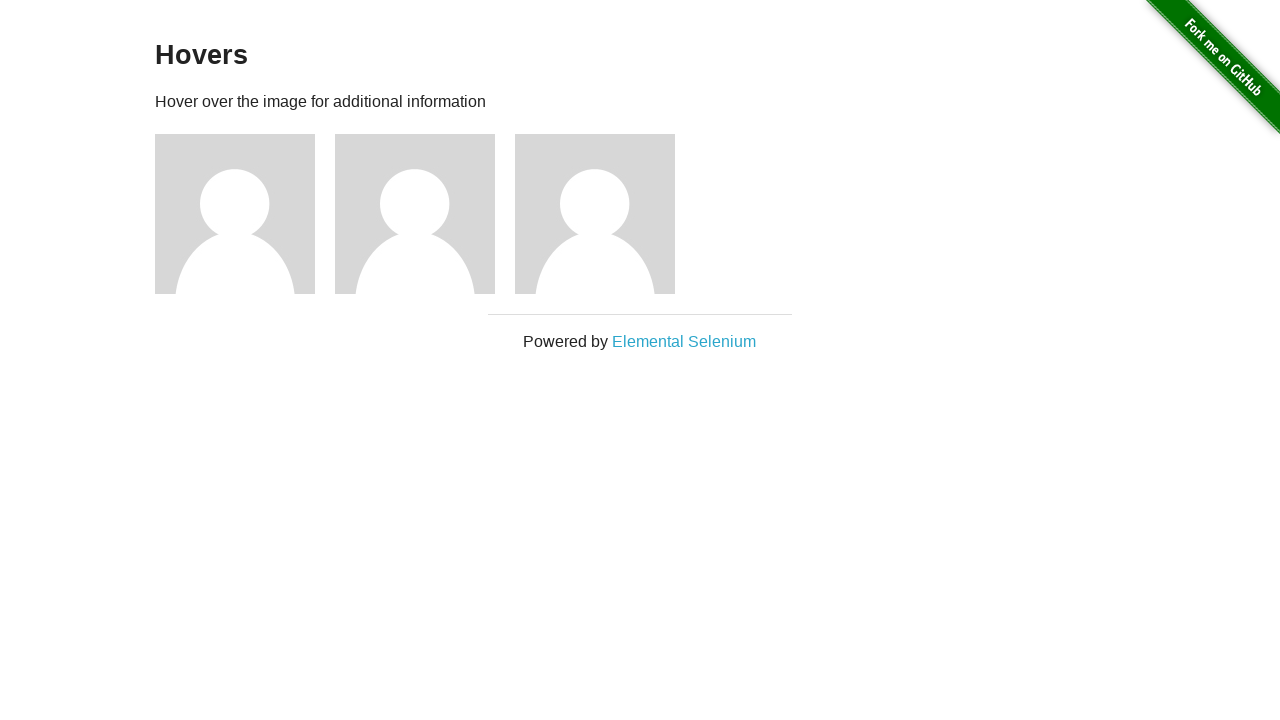